Changes the website background to dark mode by executing JavaScript and verifies the change visually

Starting URL: https://www.leyaonline.com/pt/

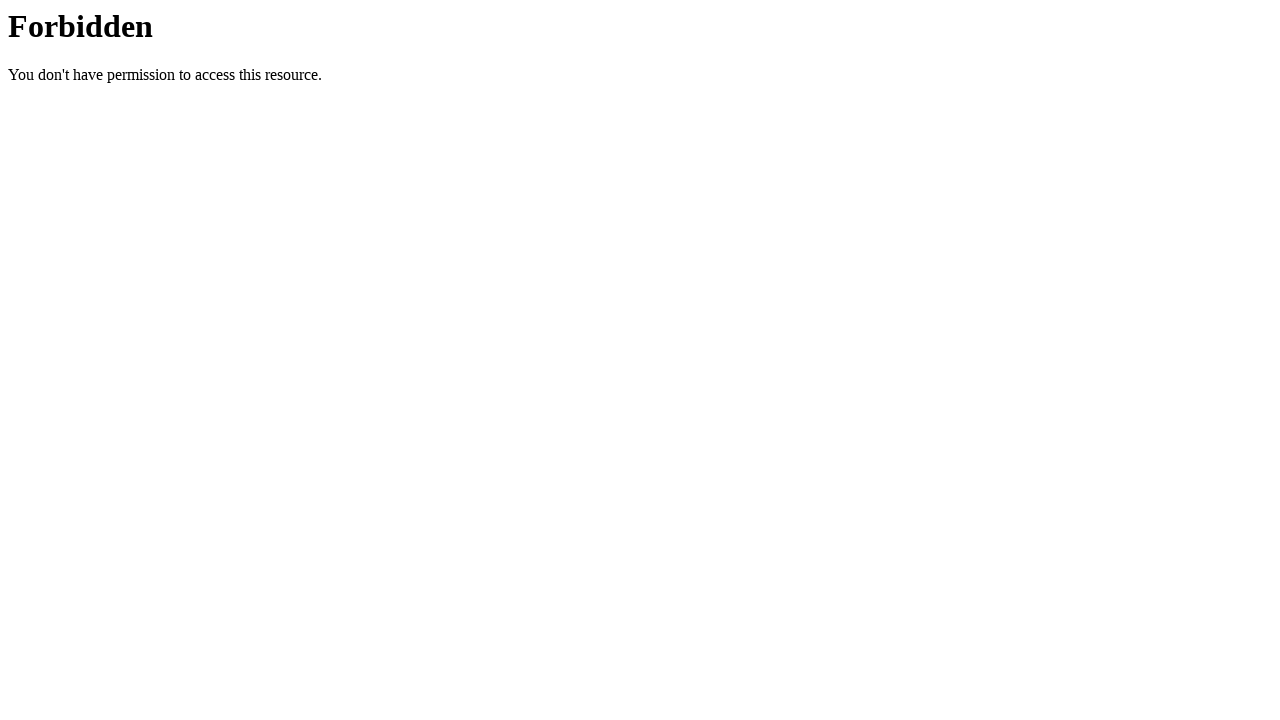

Executed JavaScript to change background color to black
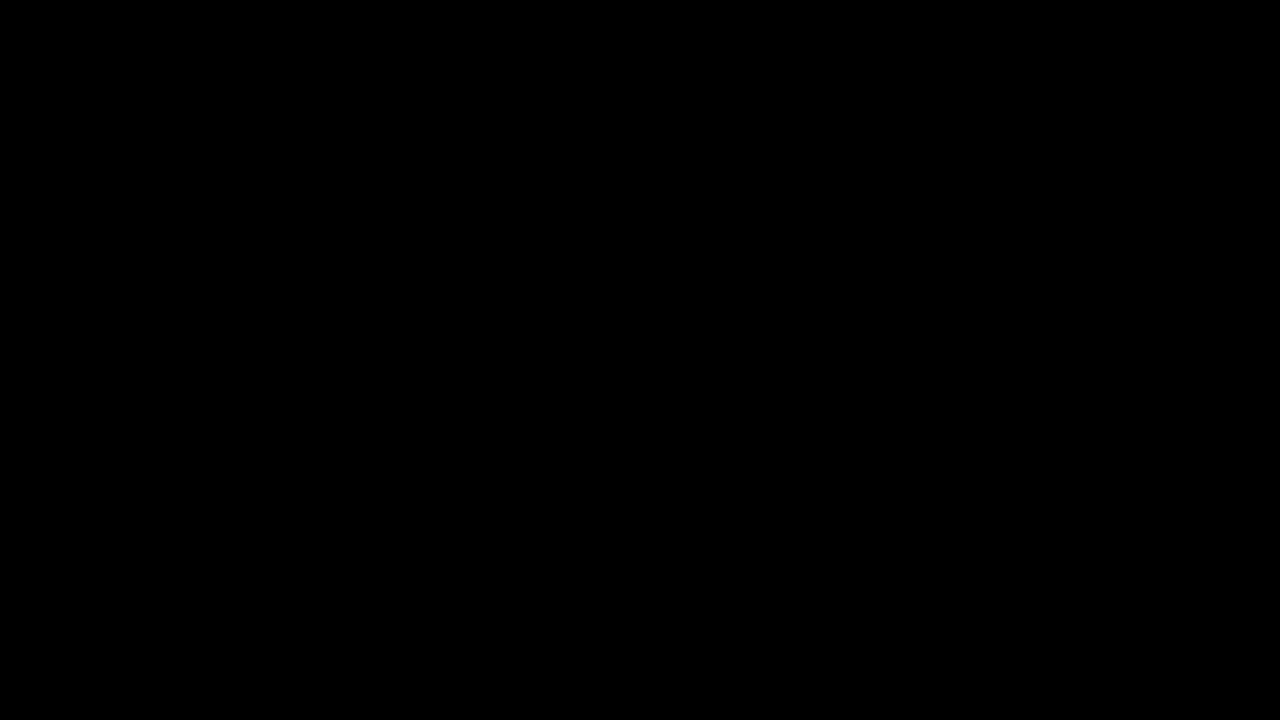

Waited 3 seconds for dark mode change to be visually apparent
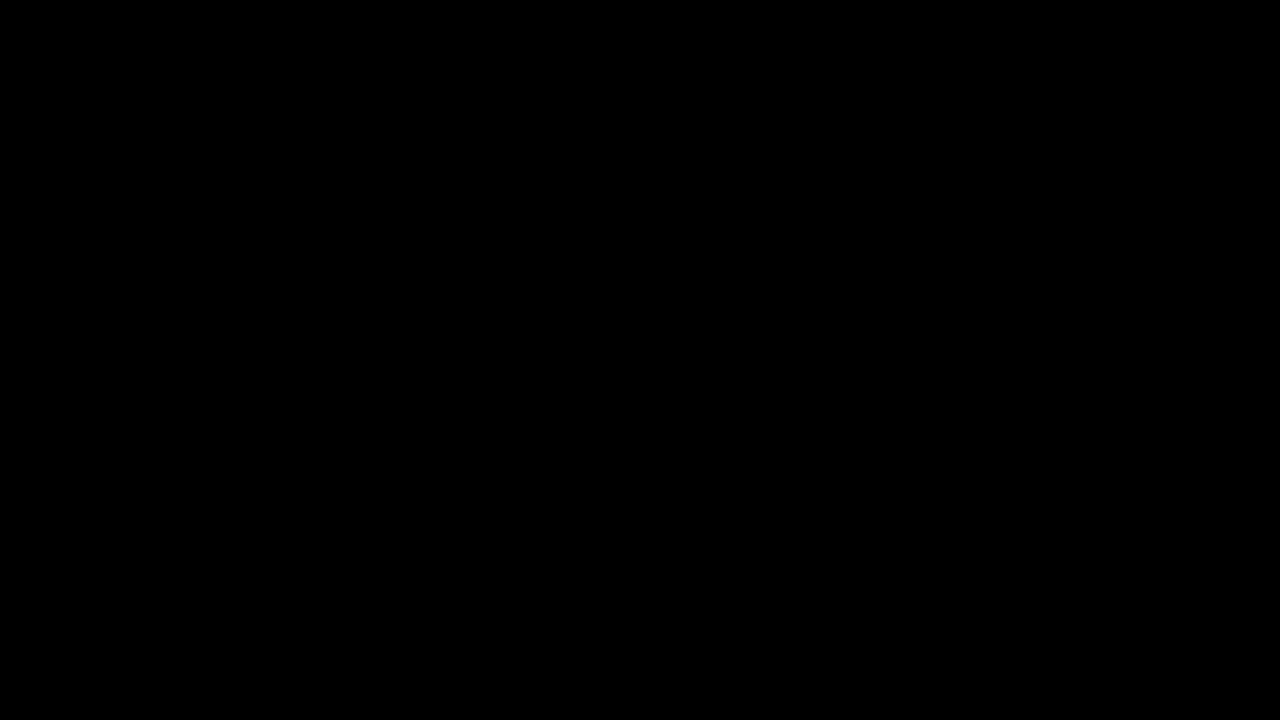

Retrieved computed background color from document.body
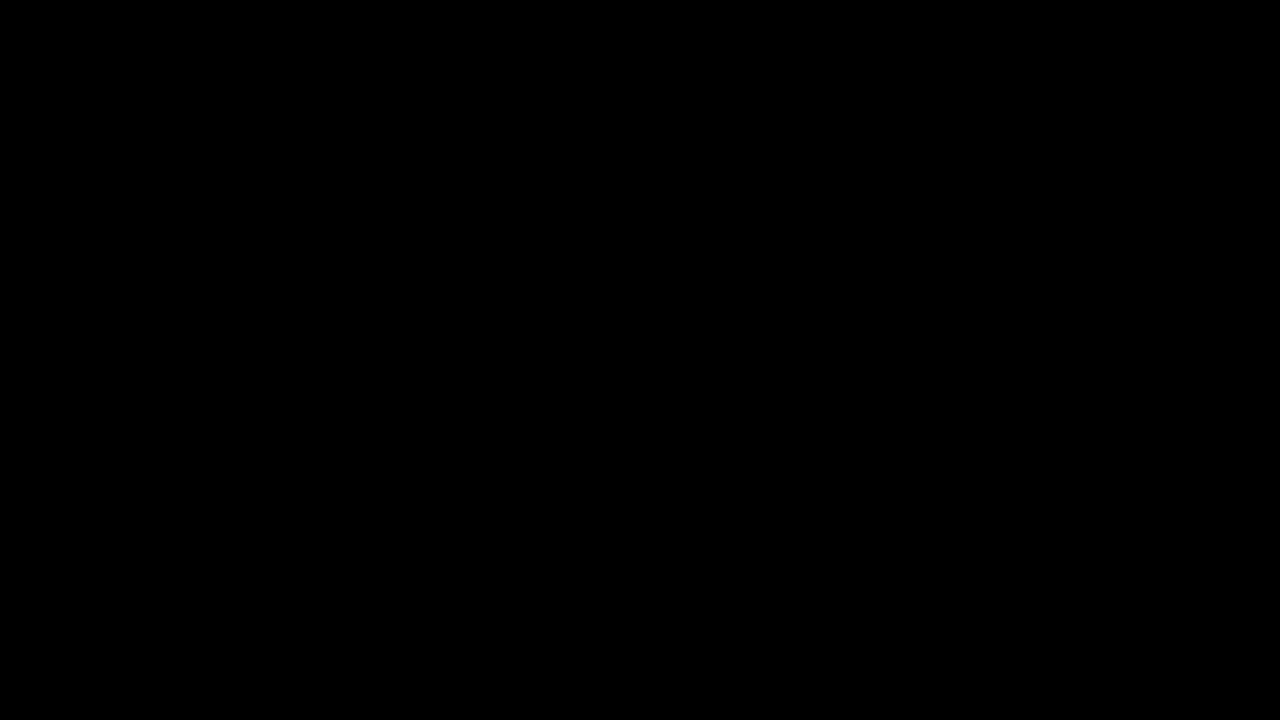

Verified background color is black (actual value: rgb(0, 0, 0))
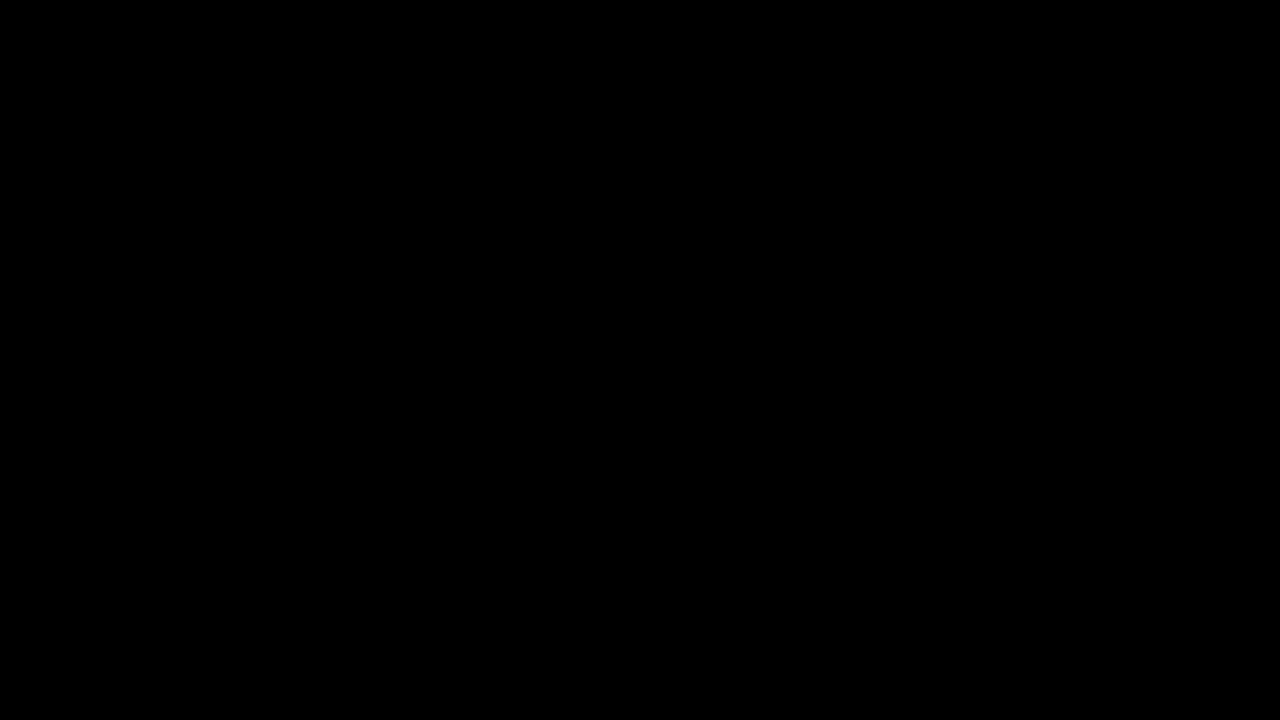

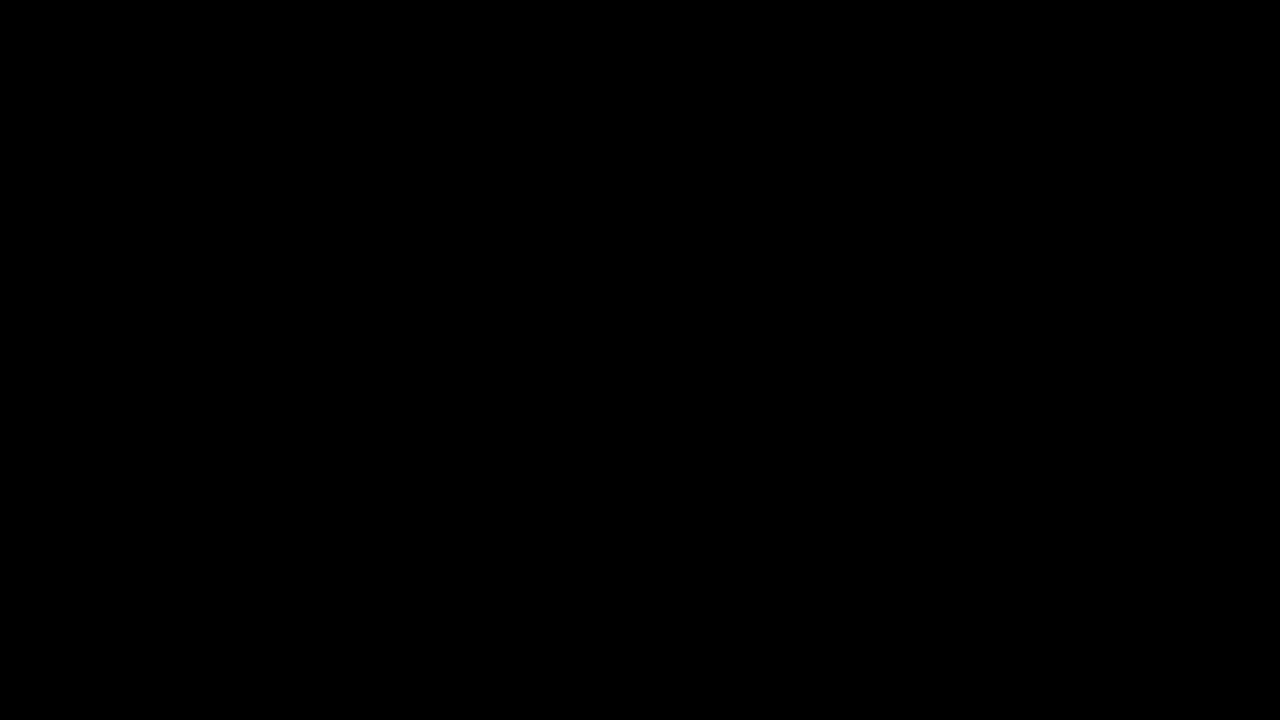